Navigates to TechPro Education website and waits for the page to load

Starting URL: https://techproeducation.com

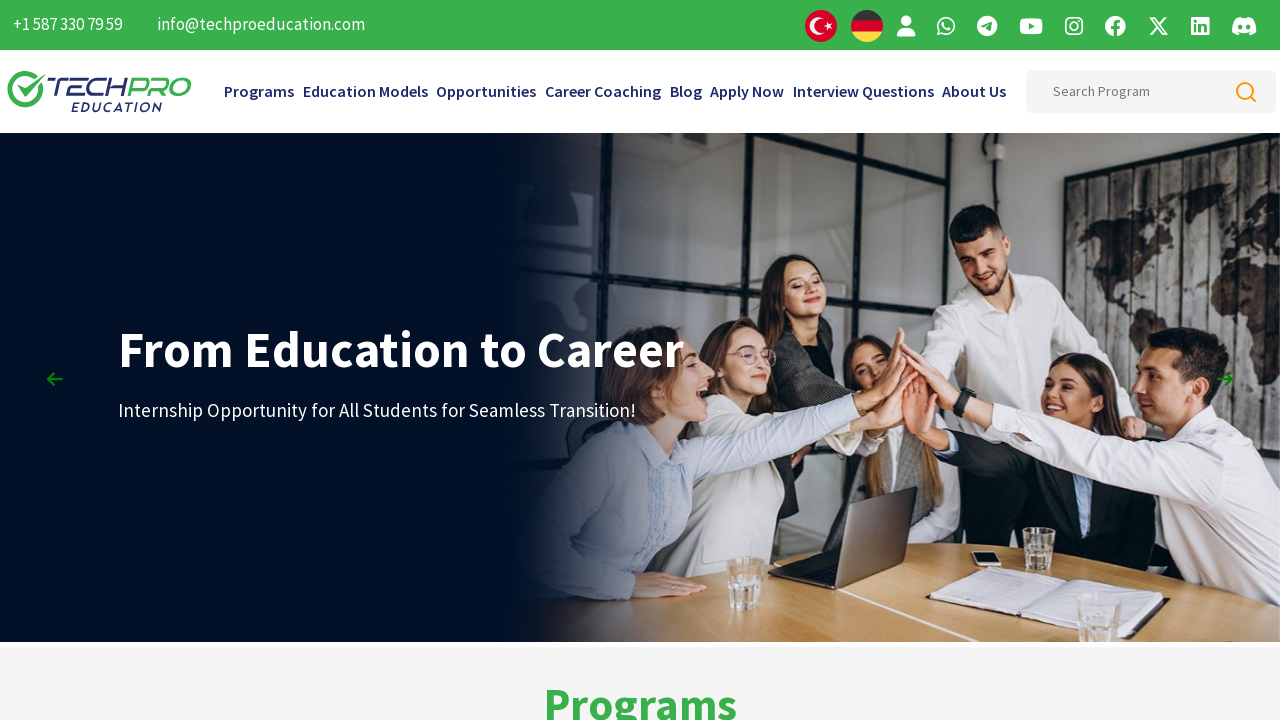

Navigated to TechPro Education website
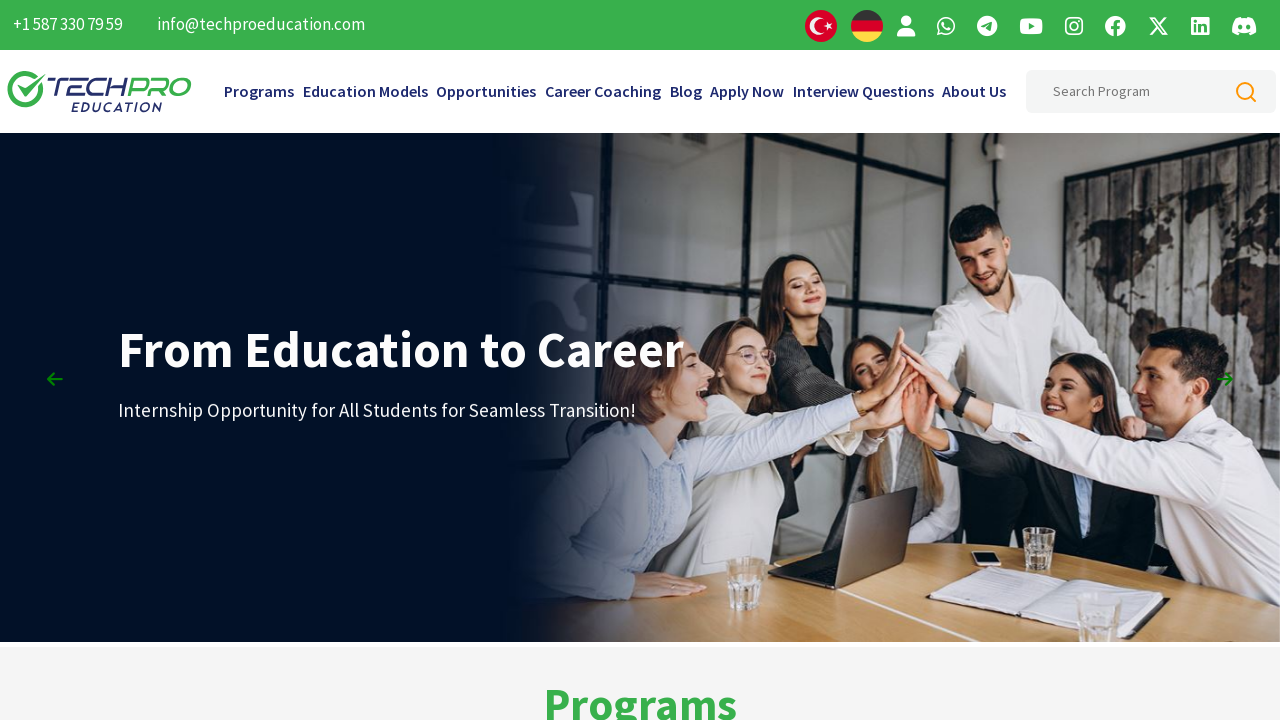

Page DOM content loaded successfully
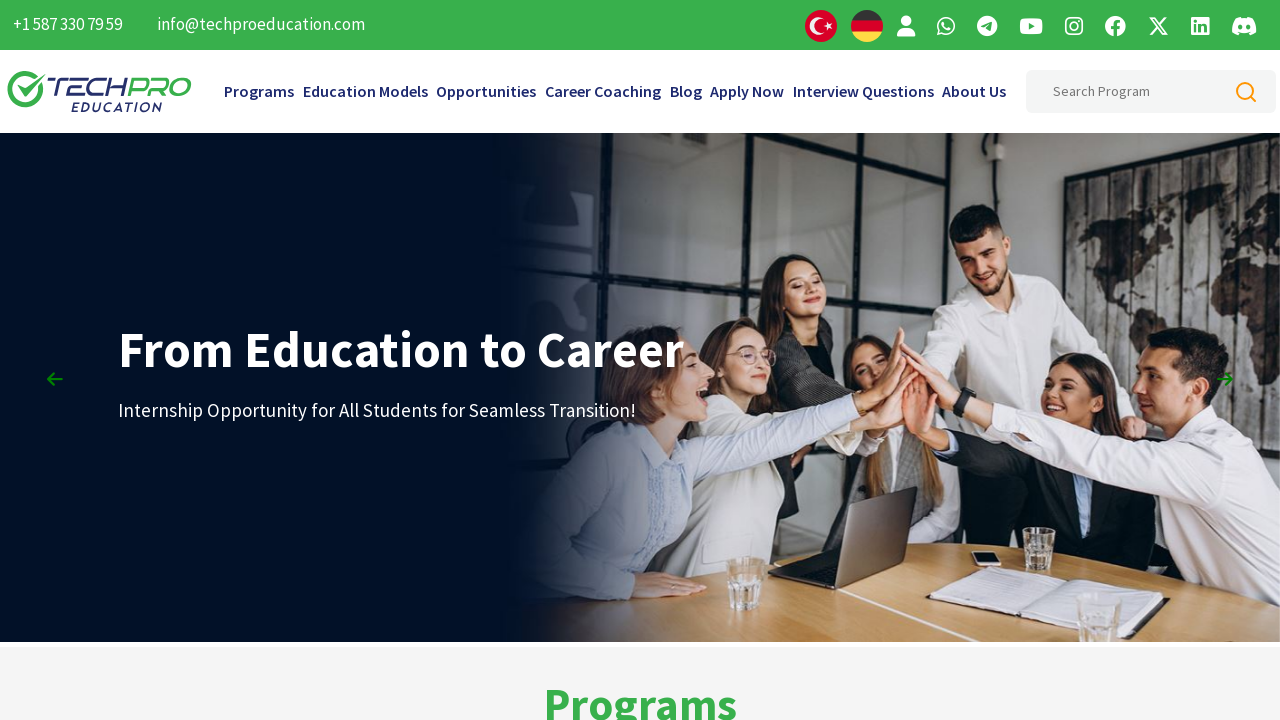

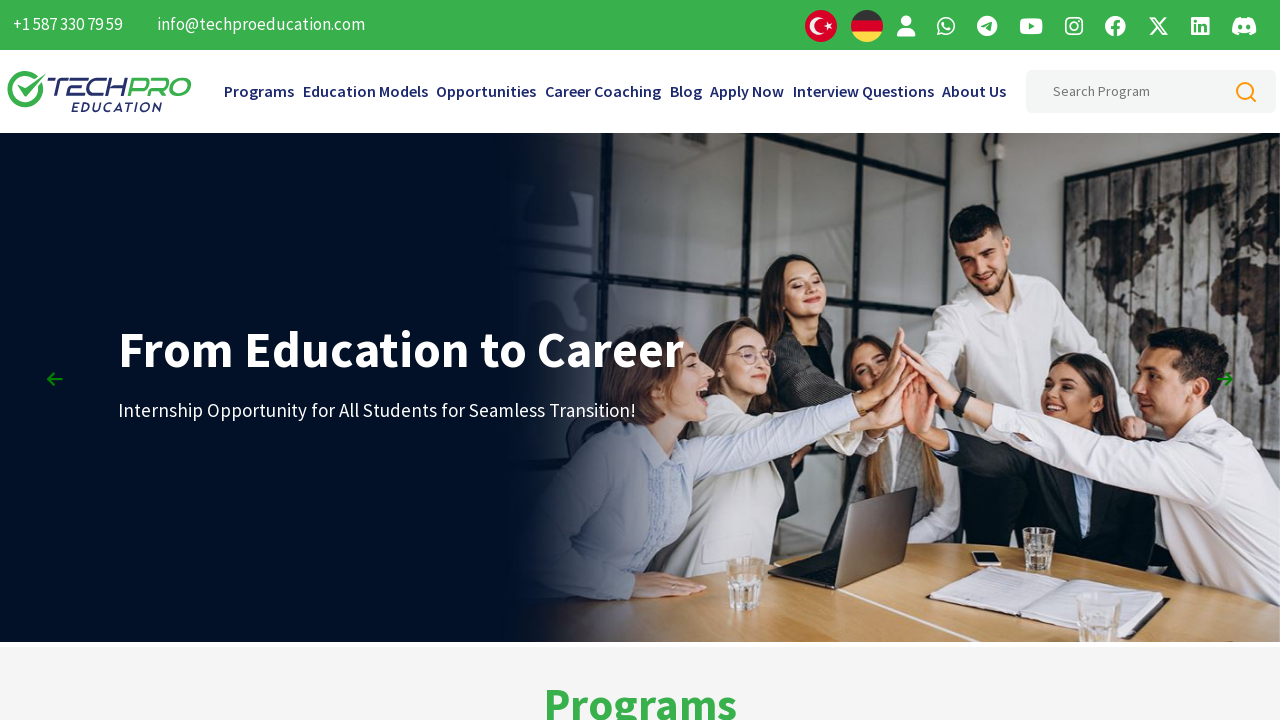